Clicks on the Sign Up link in the header and verifies the sign up modal dialog appears

Starting URL: https://www.demoblaze.com/

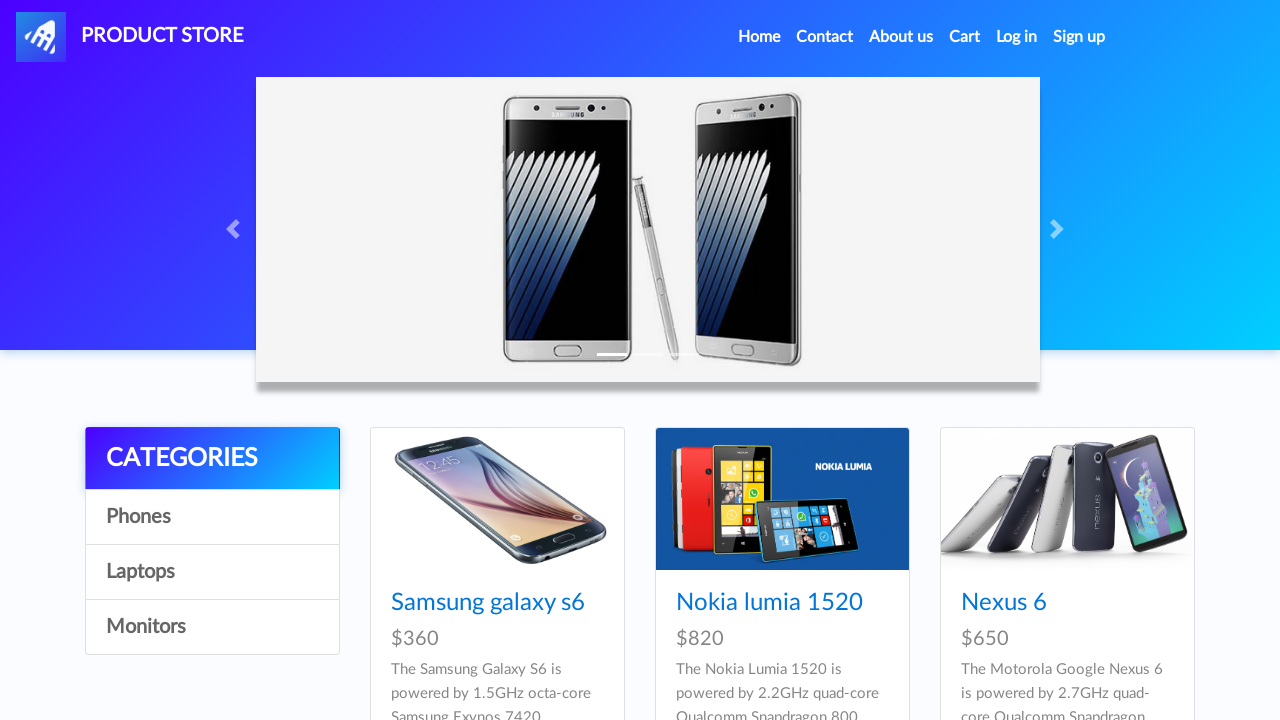

Clicked Sign Up link in header at (1079, 37) on a#signin2
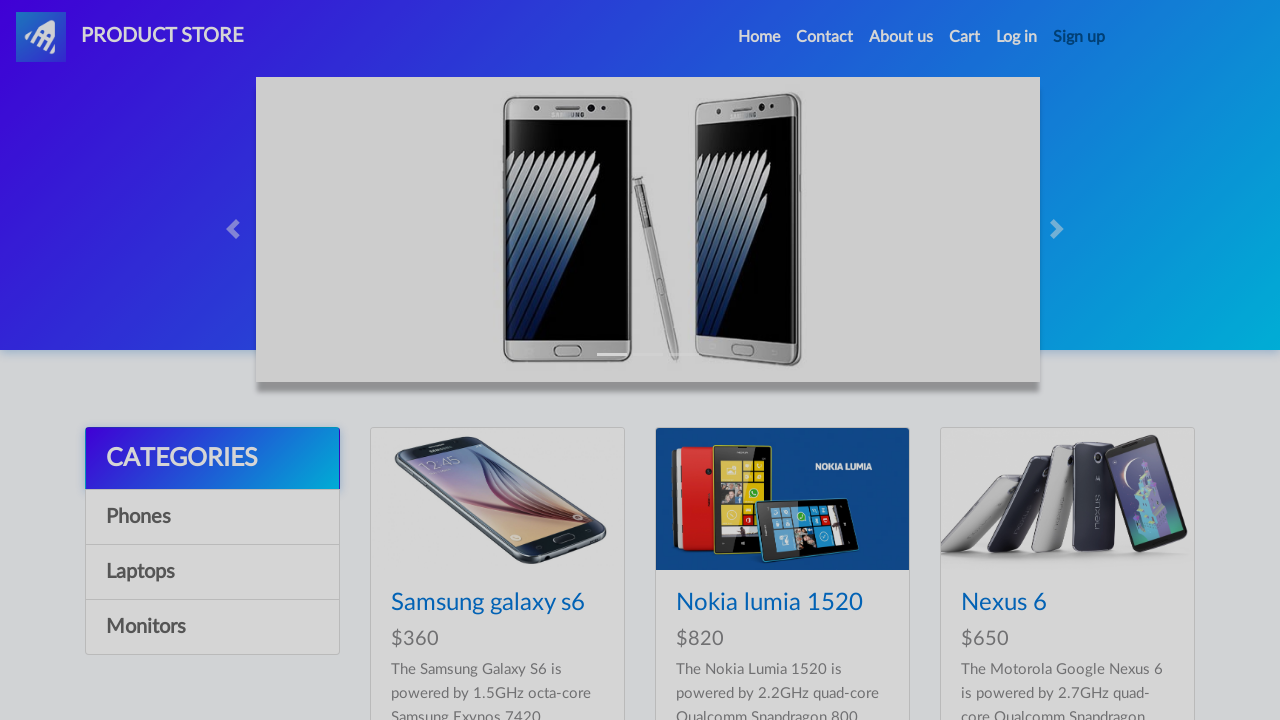

Sign Up modal dialog appeared and is visible
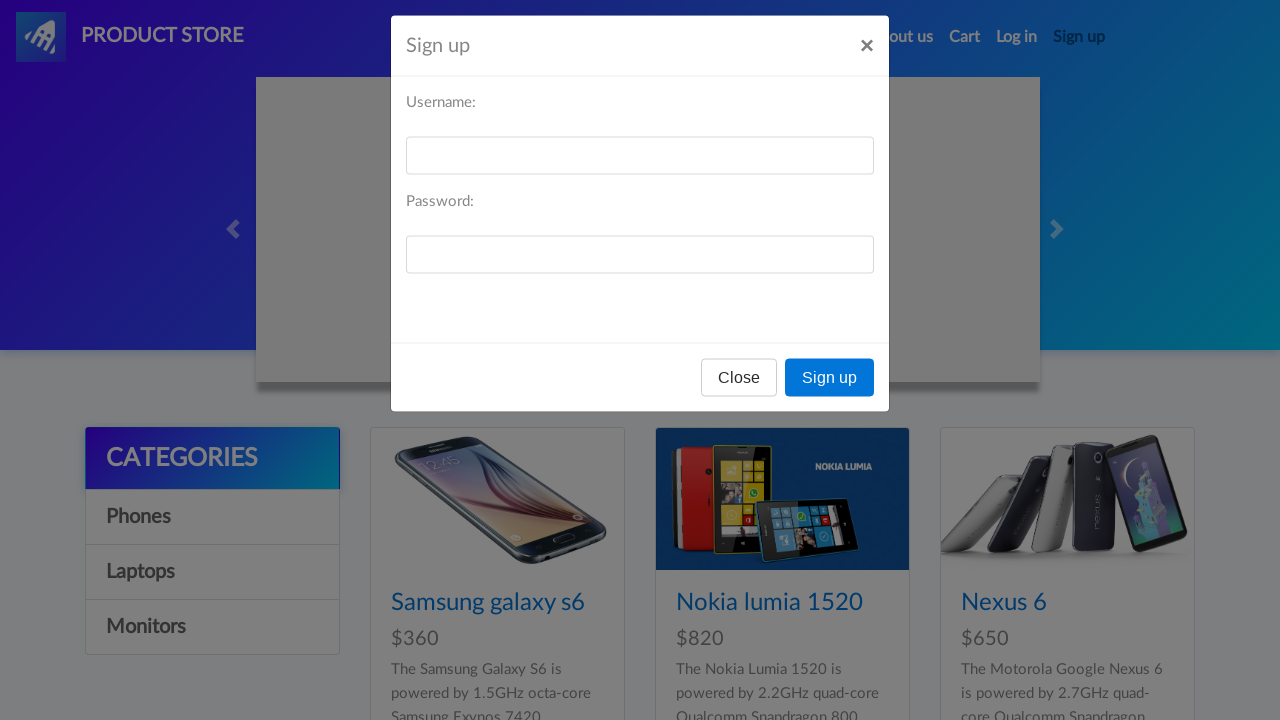

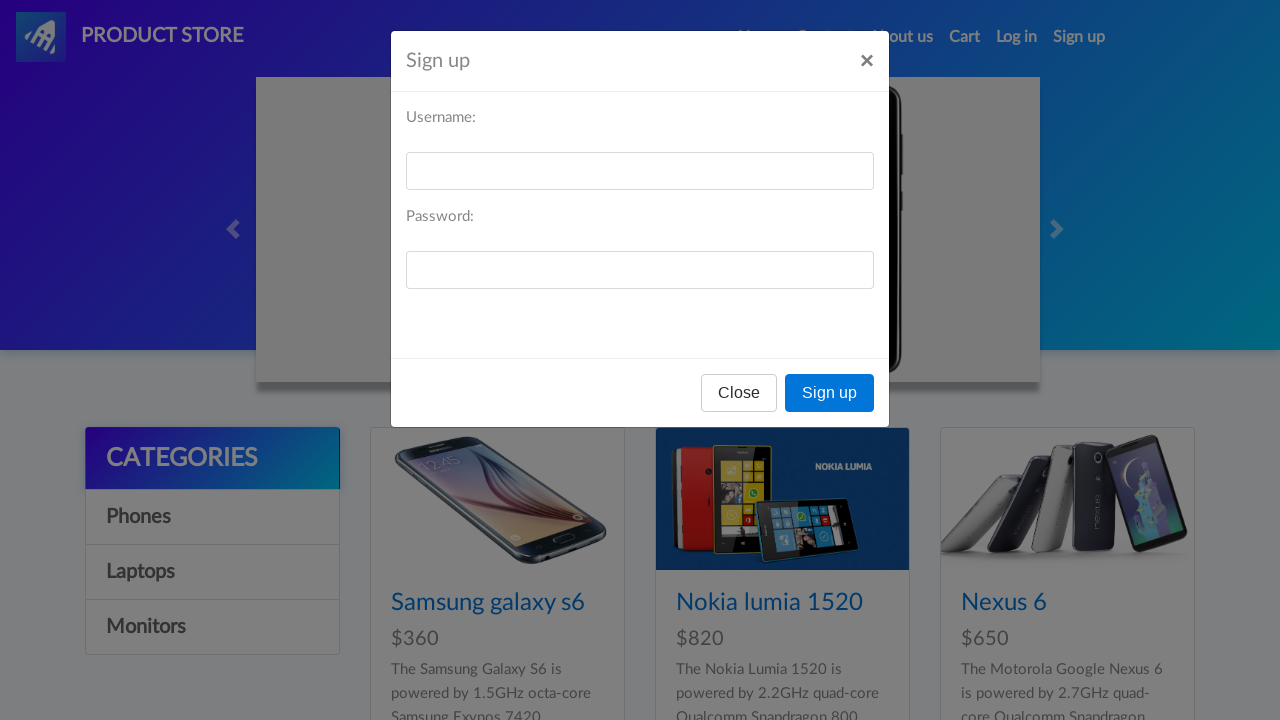